Tests jQuery UI custom dropdown by clicking to open it and selecting the number "8" from the list.

Starting URL: http://jqueryui.com/resources/demos/selectmenu/default.html

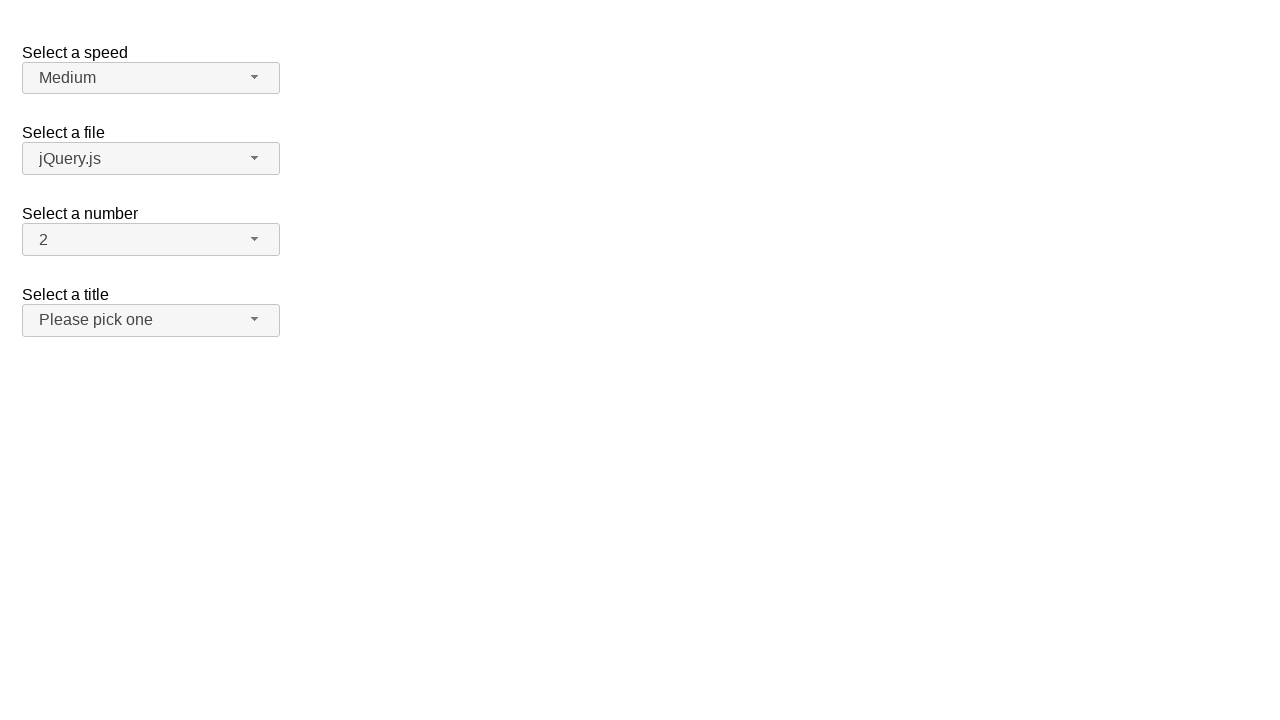

Clicked on the number dropdown button to open jQuery UI selectmenu at (151, 240) on span#number-button
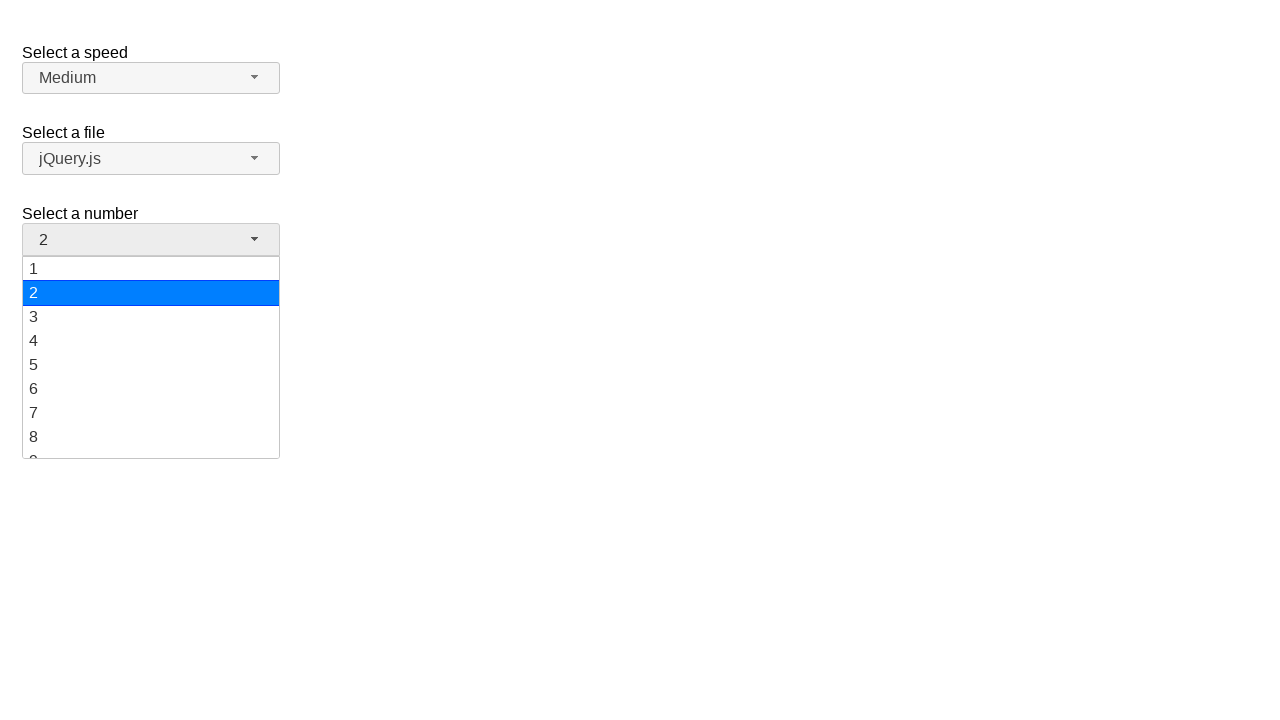

Dropdown menu items loaded and became visible
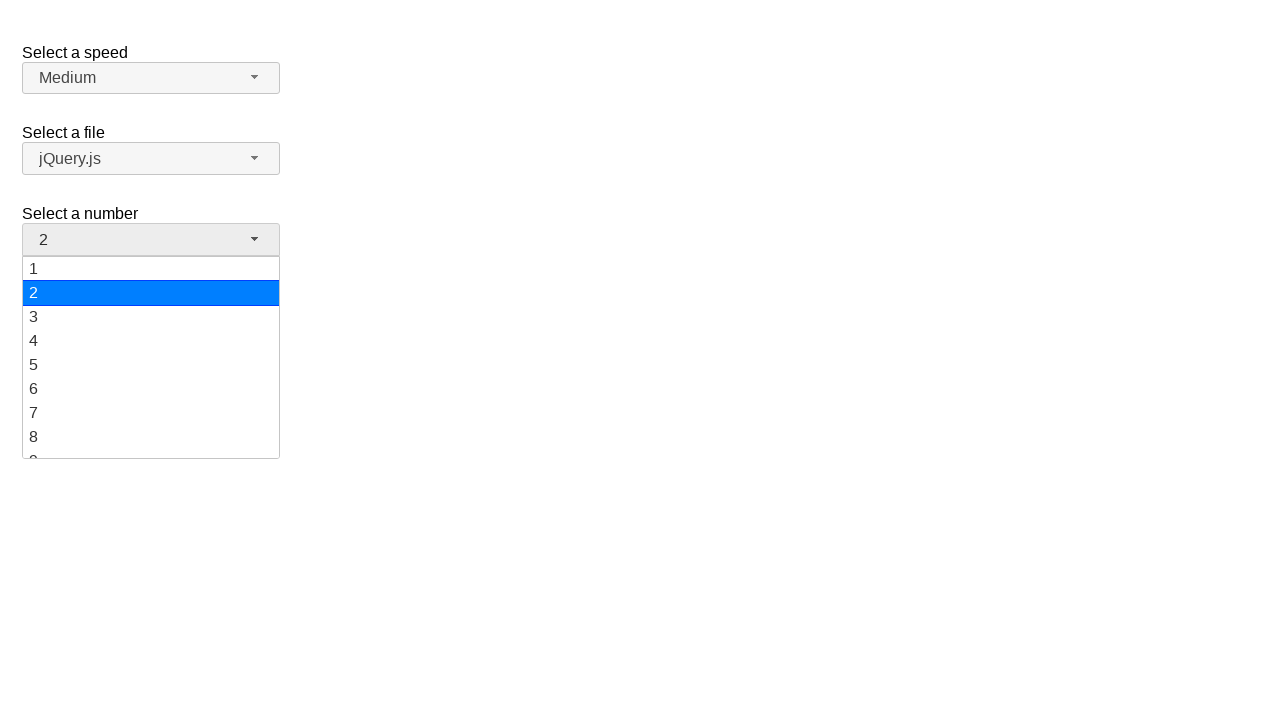

Selected '8' from the dropdown list at (151, 437) on ul#number-menu li:has-text('8')
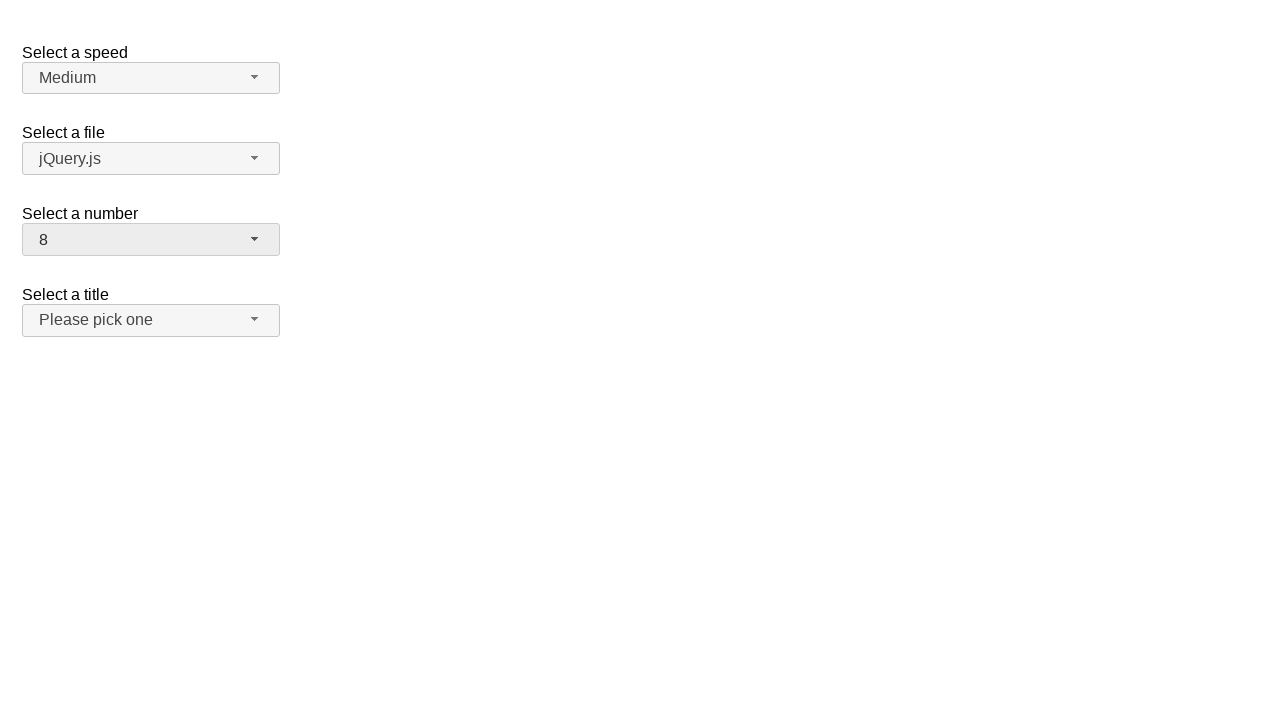

Verified that '8' is now displayed as the selected value in the dropdown button
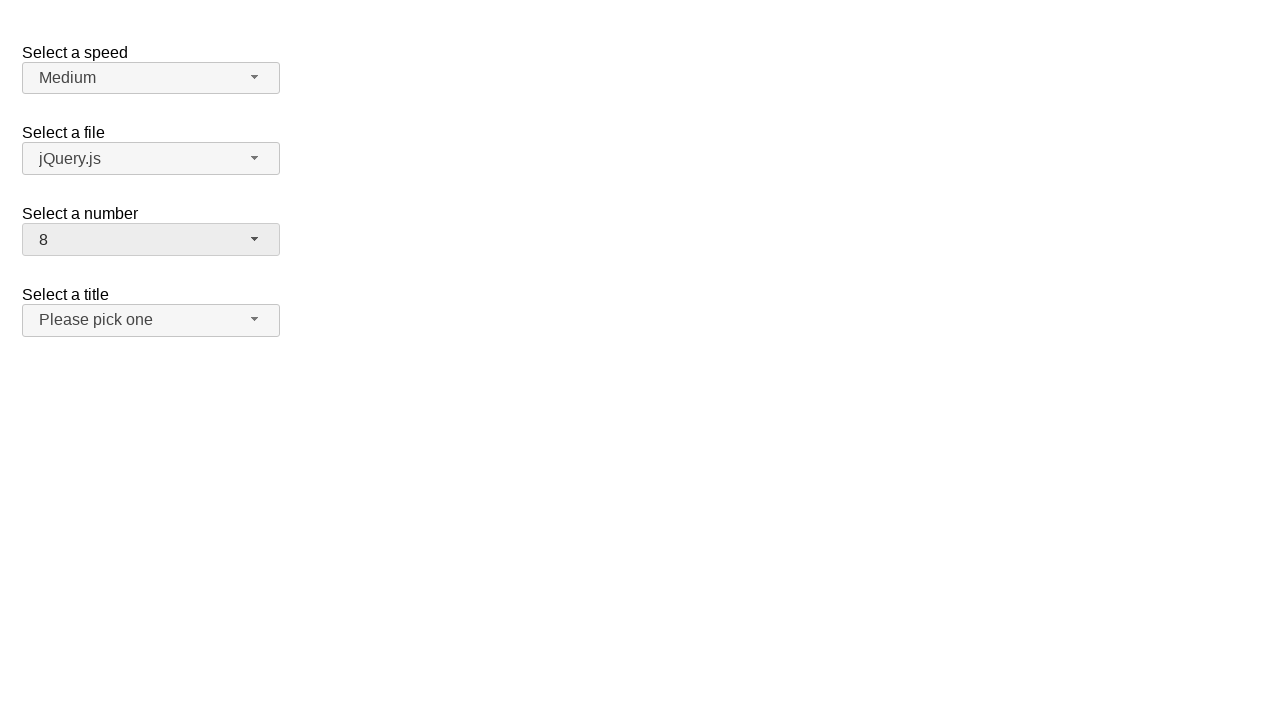

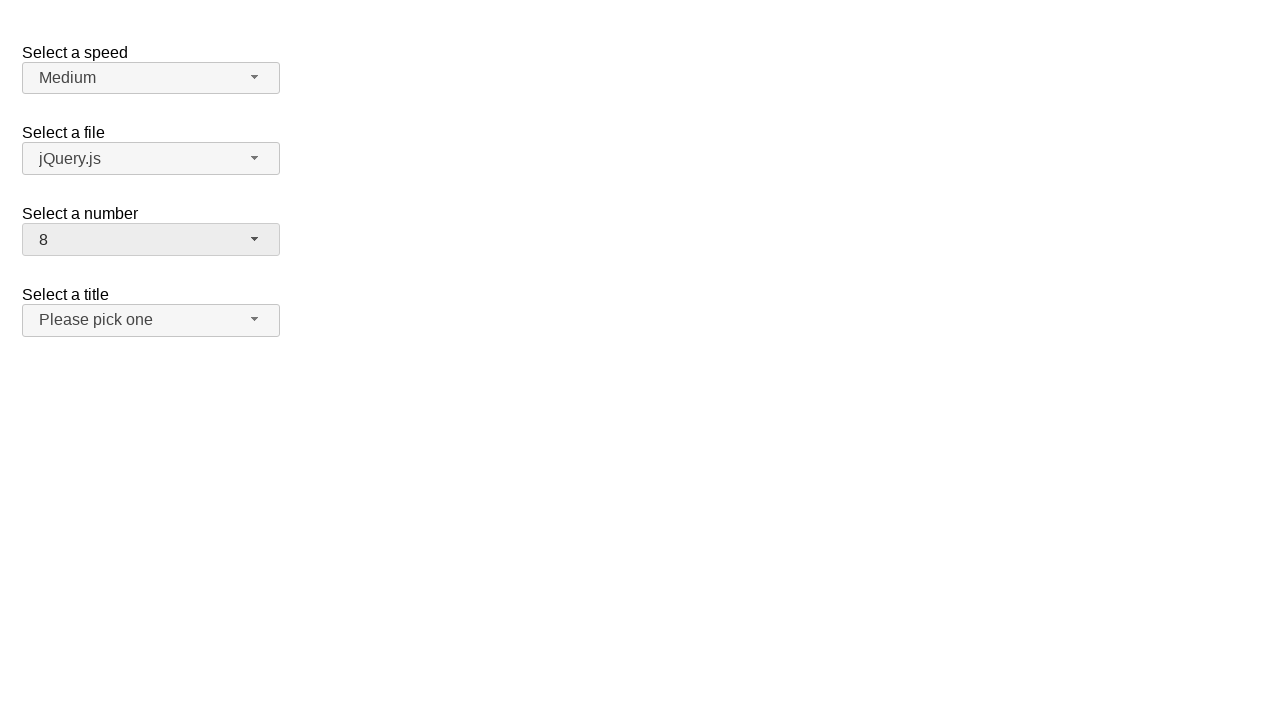